Tests keyboard actions by copying text from one field and pasting it into another field using keyboard shortcuts

Starting URL: https://text-compare.com/

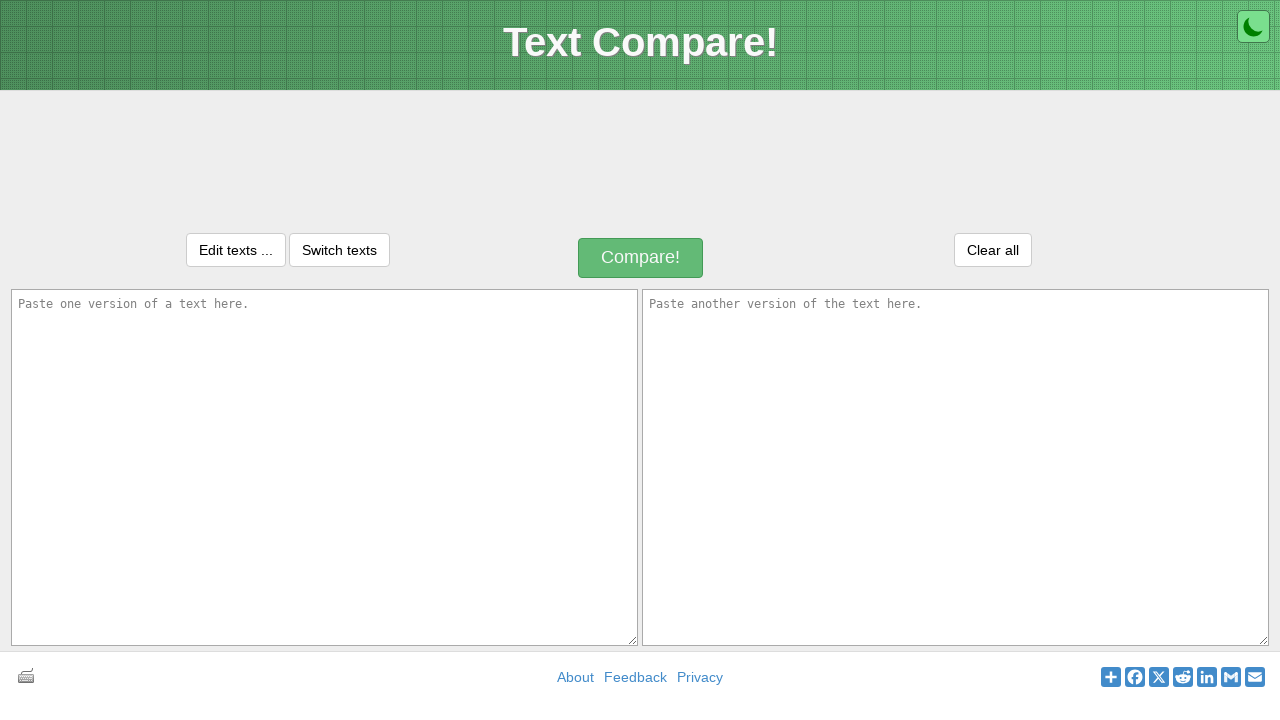

Filled first text field with 'Hi My name is Radha Gobinda Dash' on #inputText1
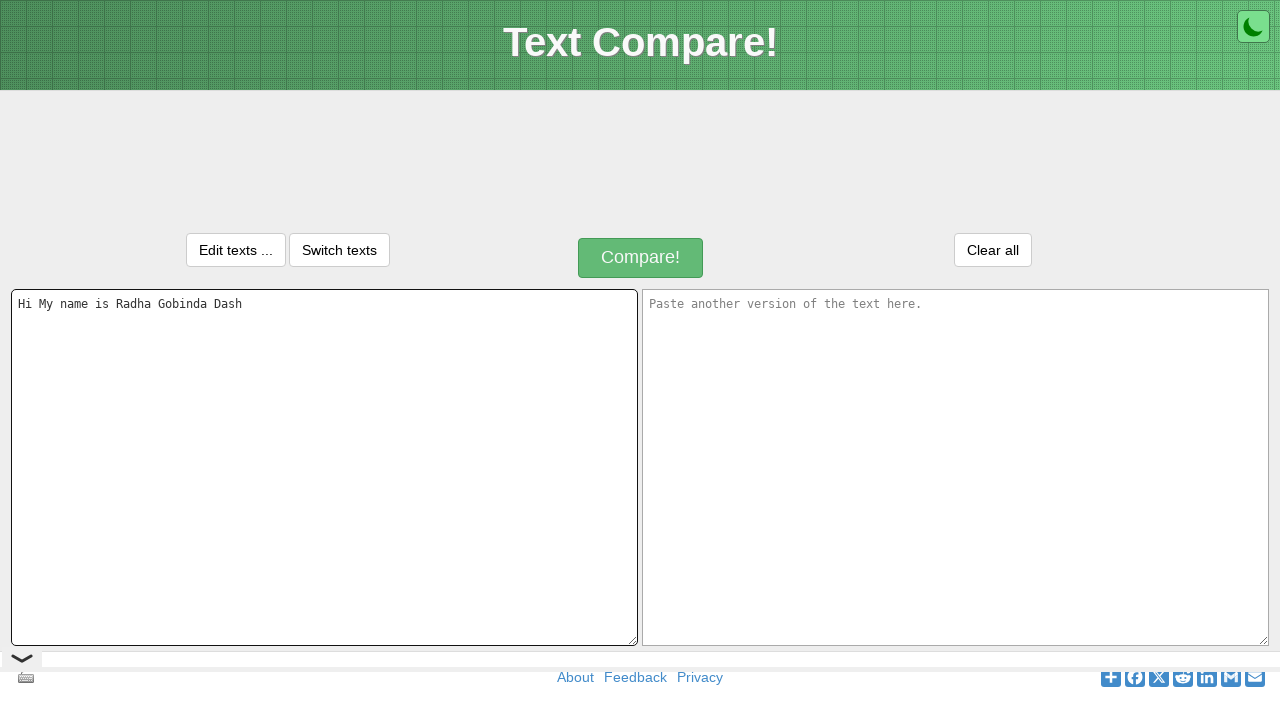

Selected all text in first field using Ctrl+A
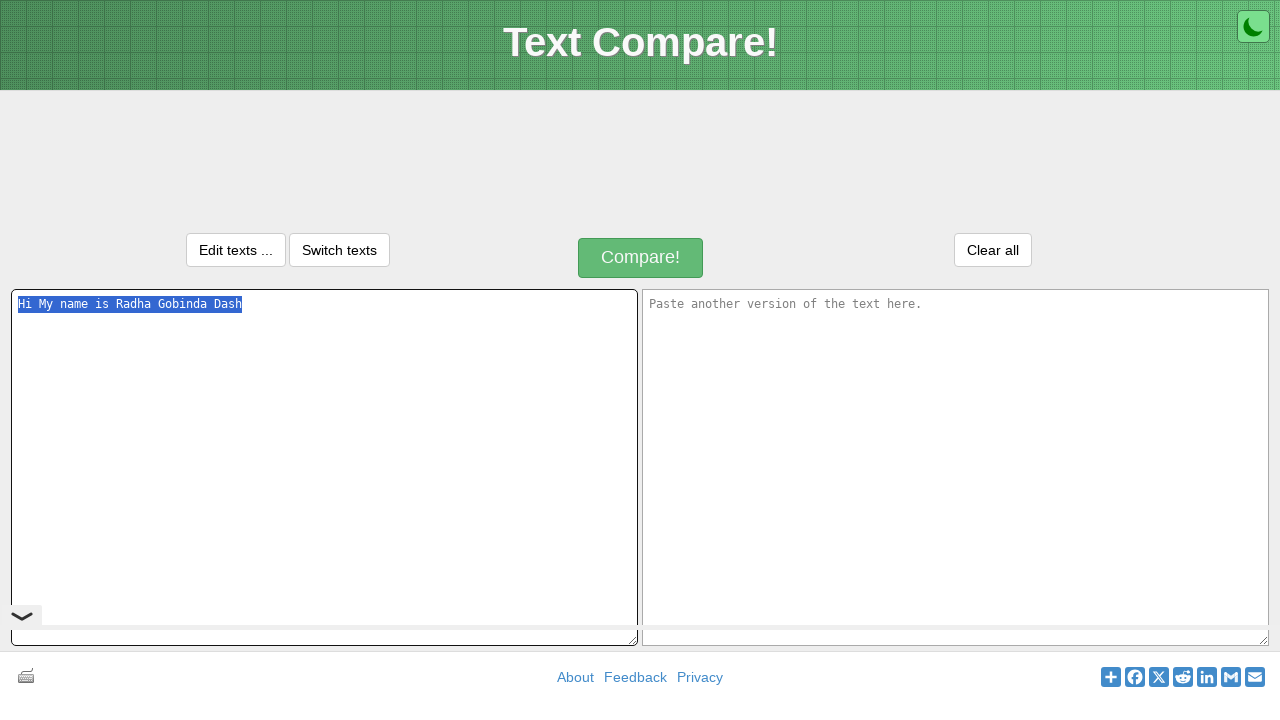

Copied selected text using Ctrl+C
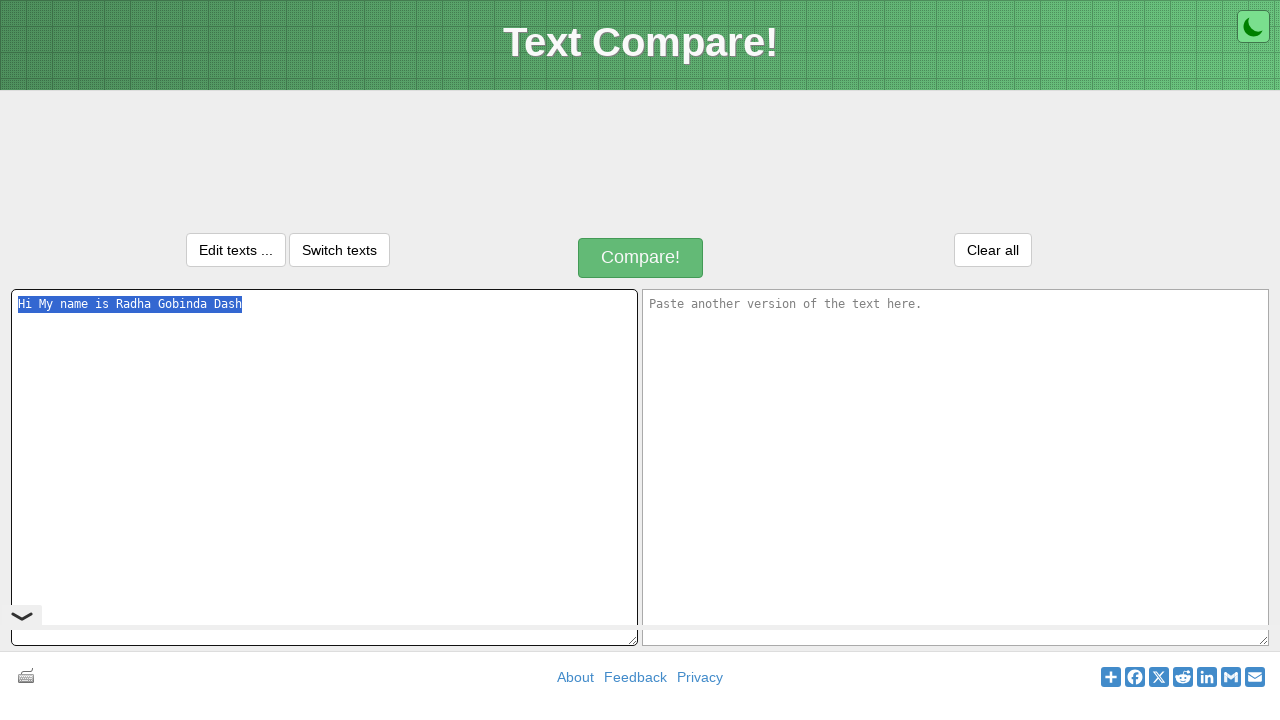

Moved to second text field using Tab key
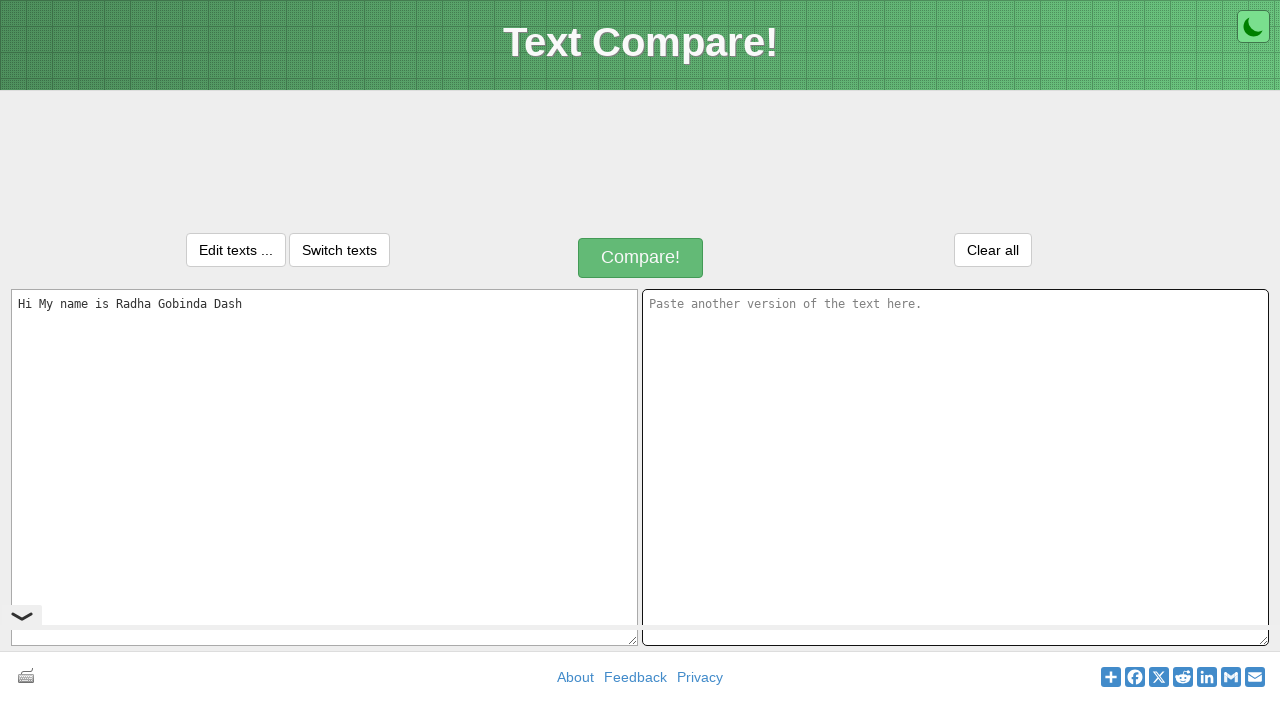

Pasted text into second field using Ctrl+V
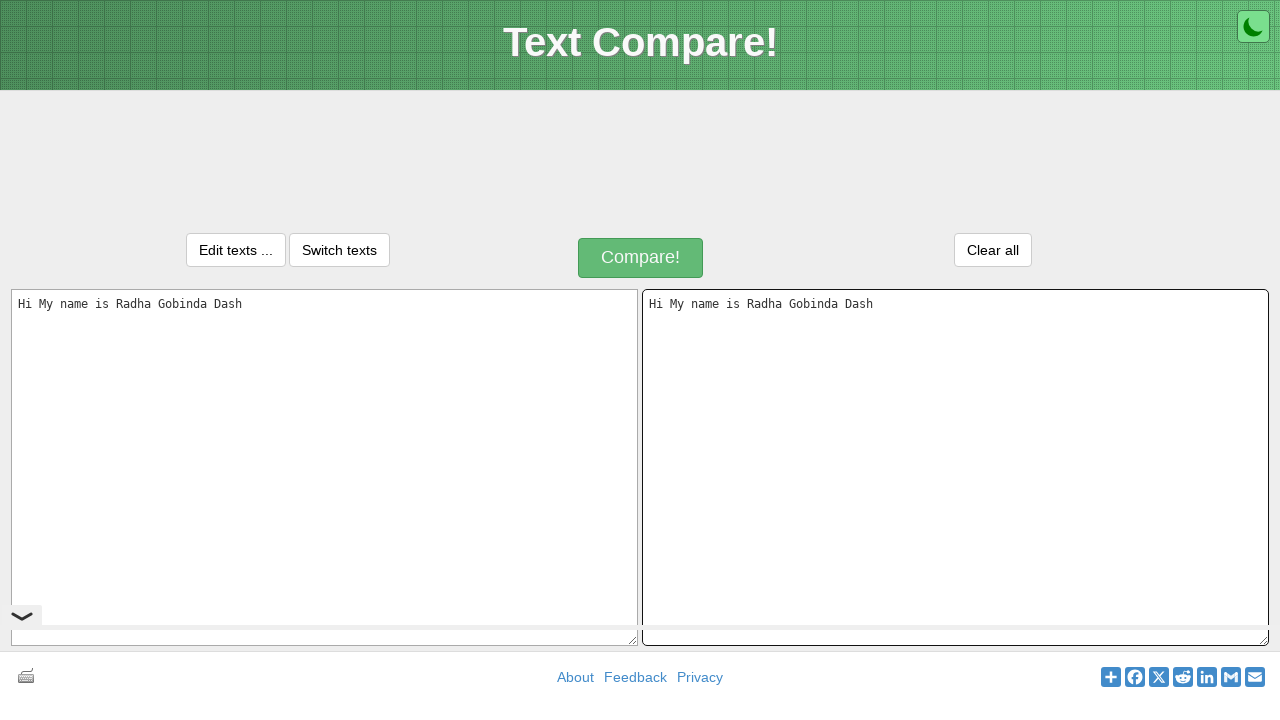

Retrieved value from first text field
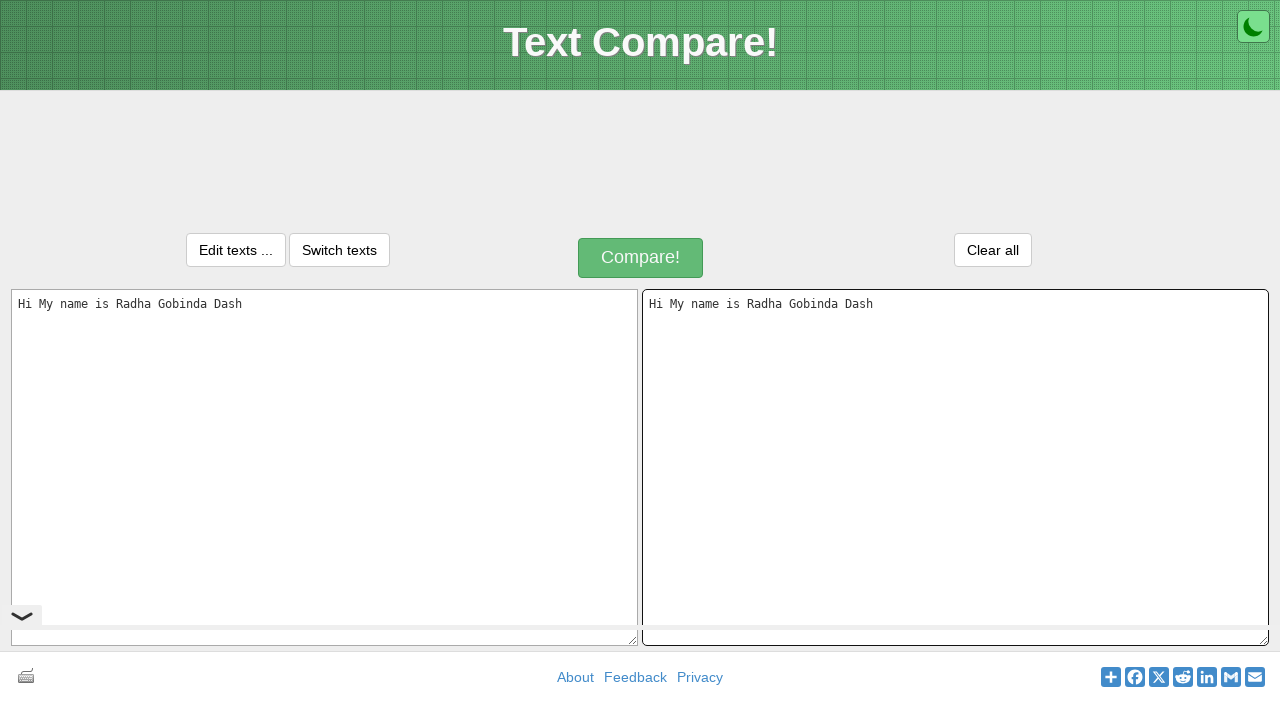

Retrieved value from second text field
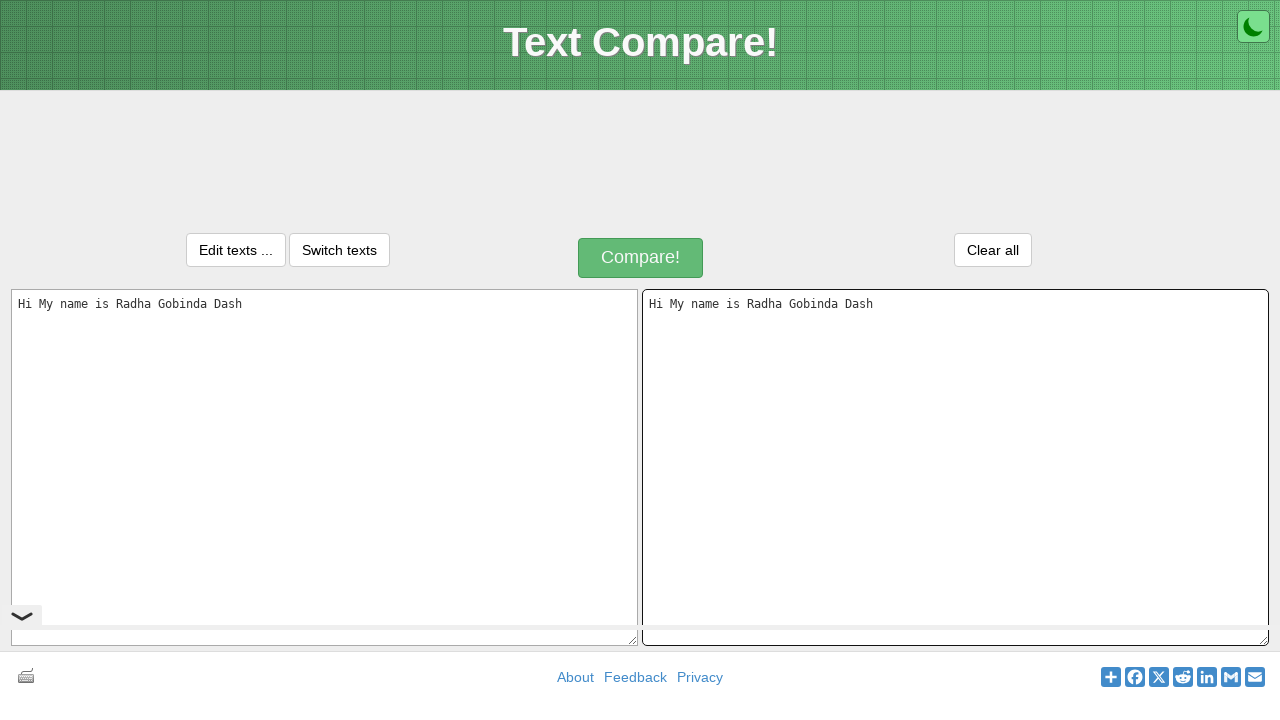

Verified that both fields contain identical text
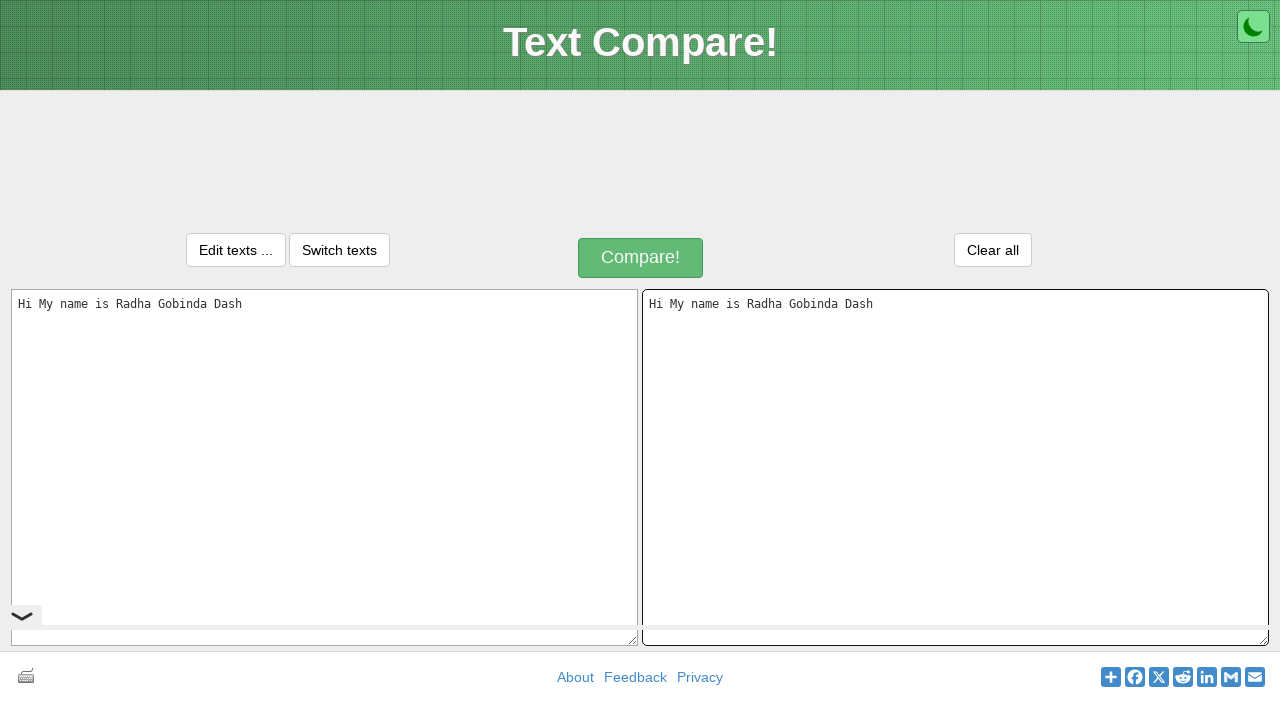

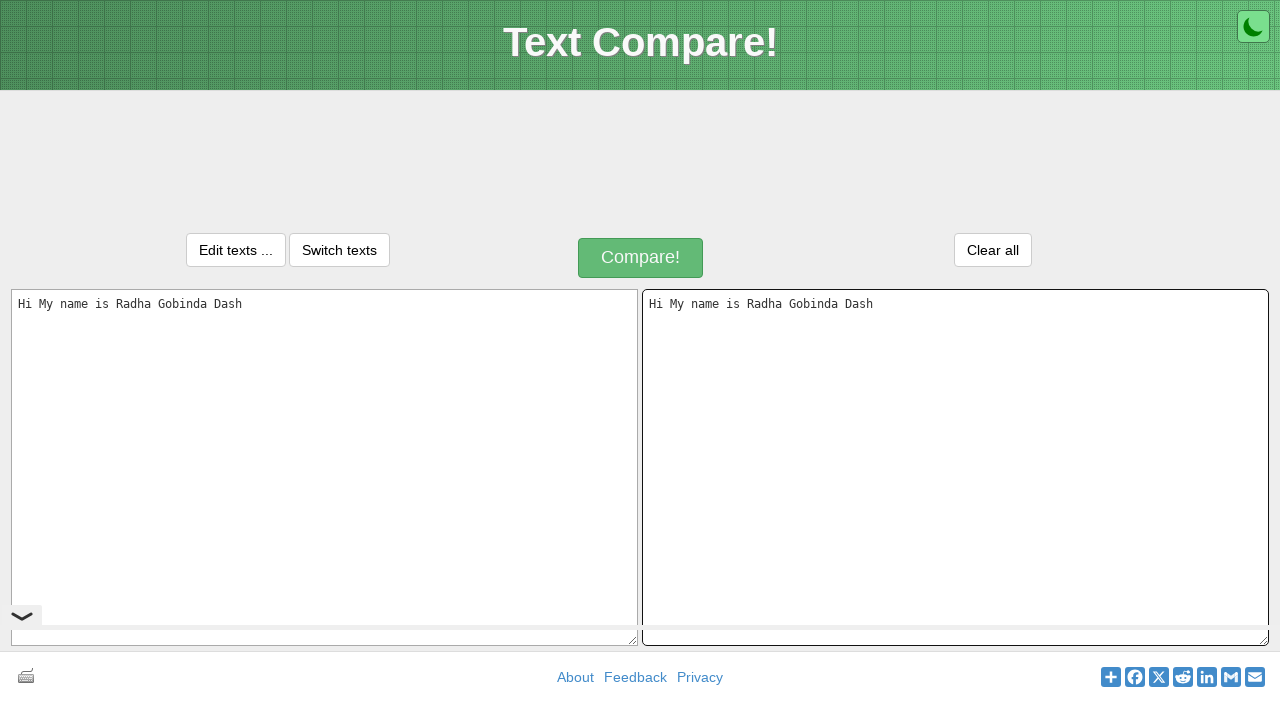